Tests Shadow DOM interaction by locating a shadow host and entering text into an input field inside the shadow root

Starting URL: https://testautomationpractice.blogspot.com/

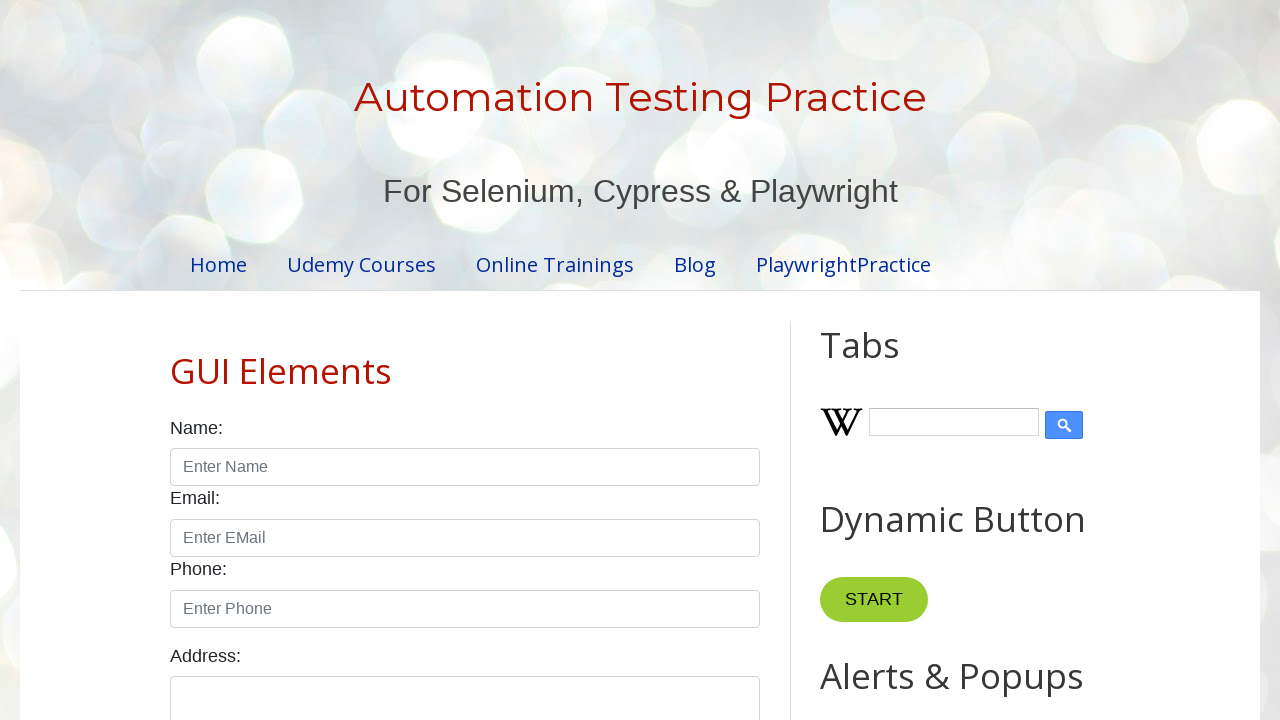

Navigated to Test Automation Practice website
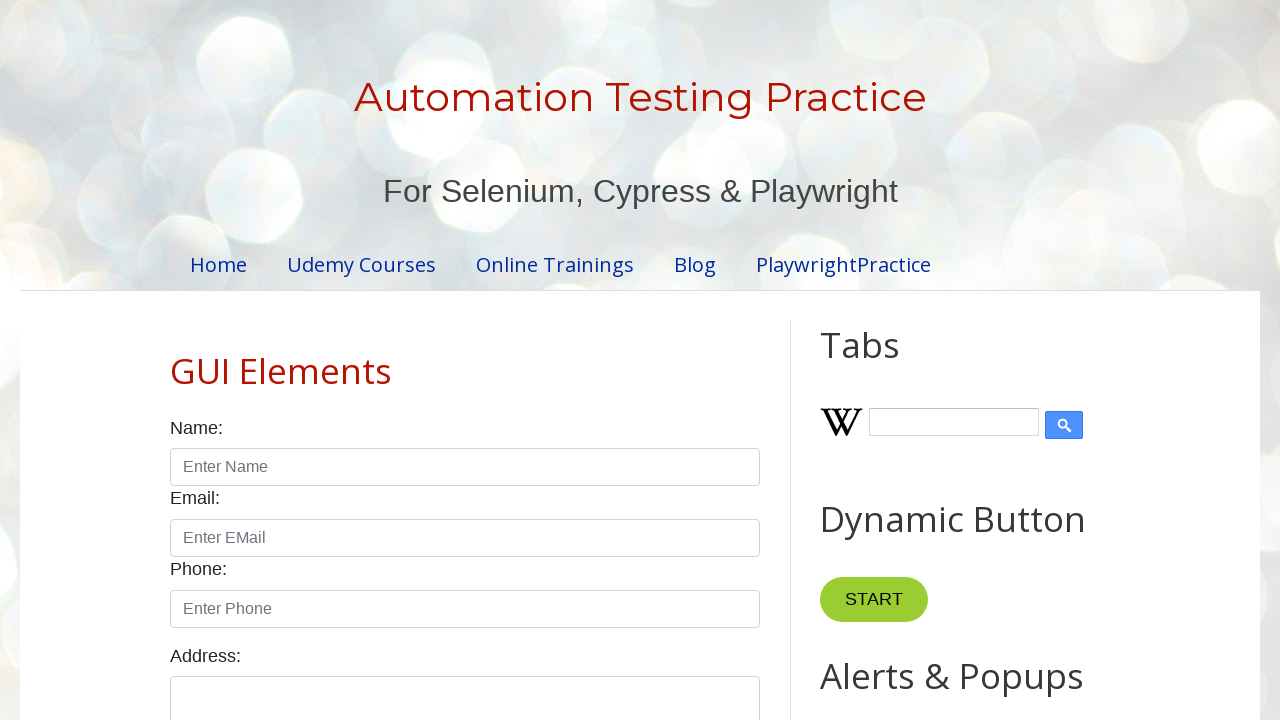

Entered 'Hello, Shadow DOM!' into the text input field inside shadow DOM on #shadow_host >> input[type='text']
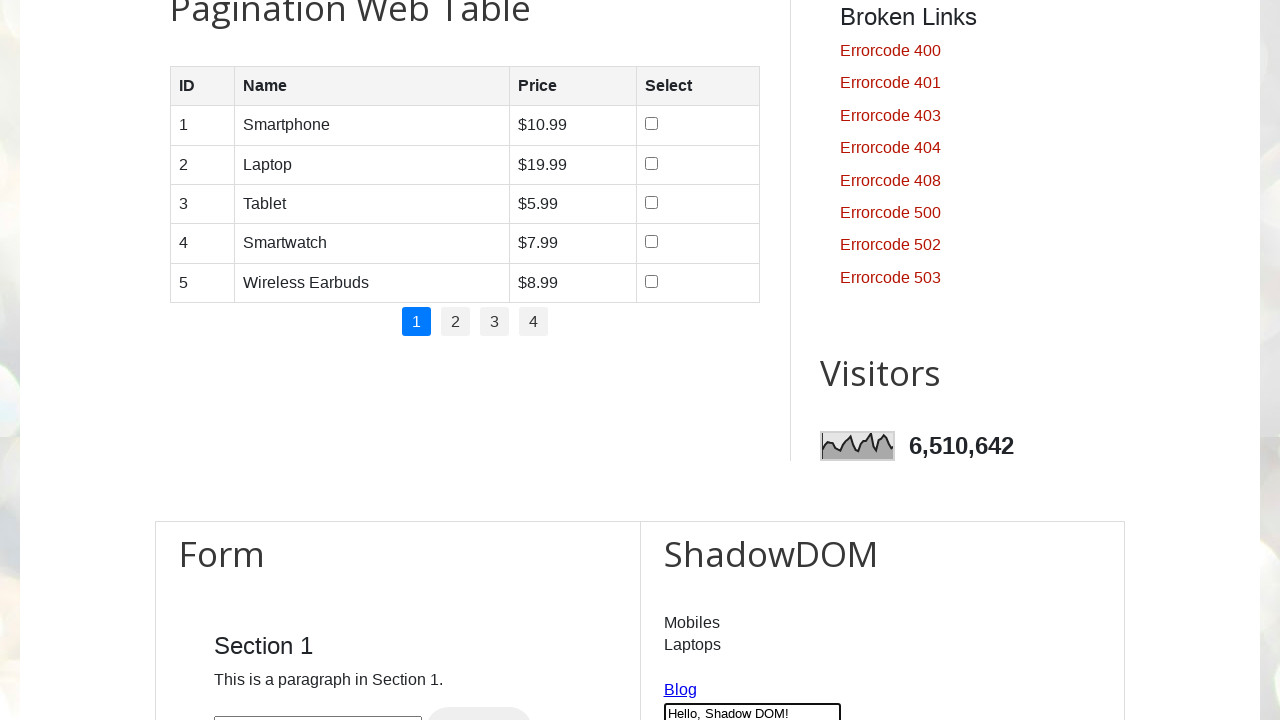

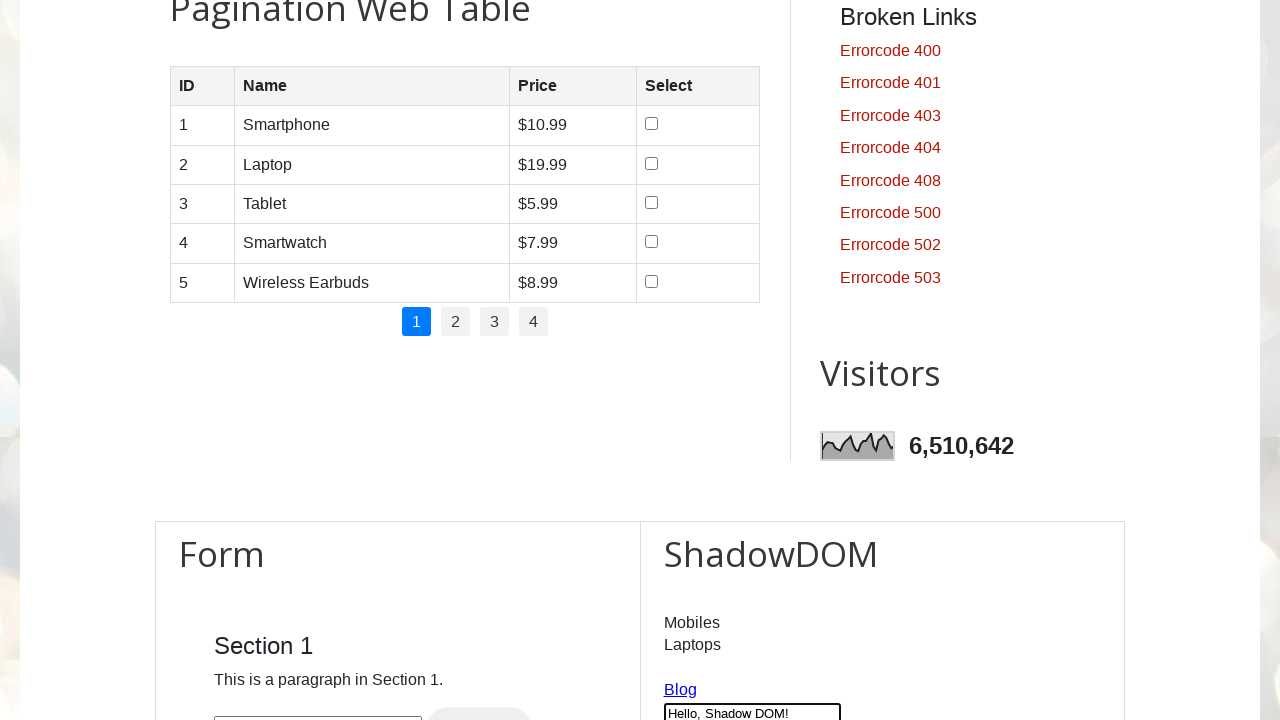